Tests AJAX functionality by clicking a button that triggers an AJAX request and waiting for the dynamic content to load

Starting URL: http://www.uitestingplayground.com/ajax

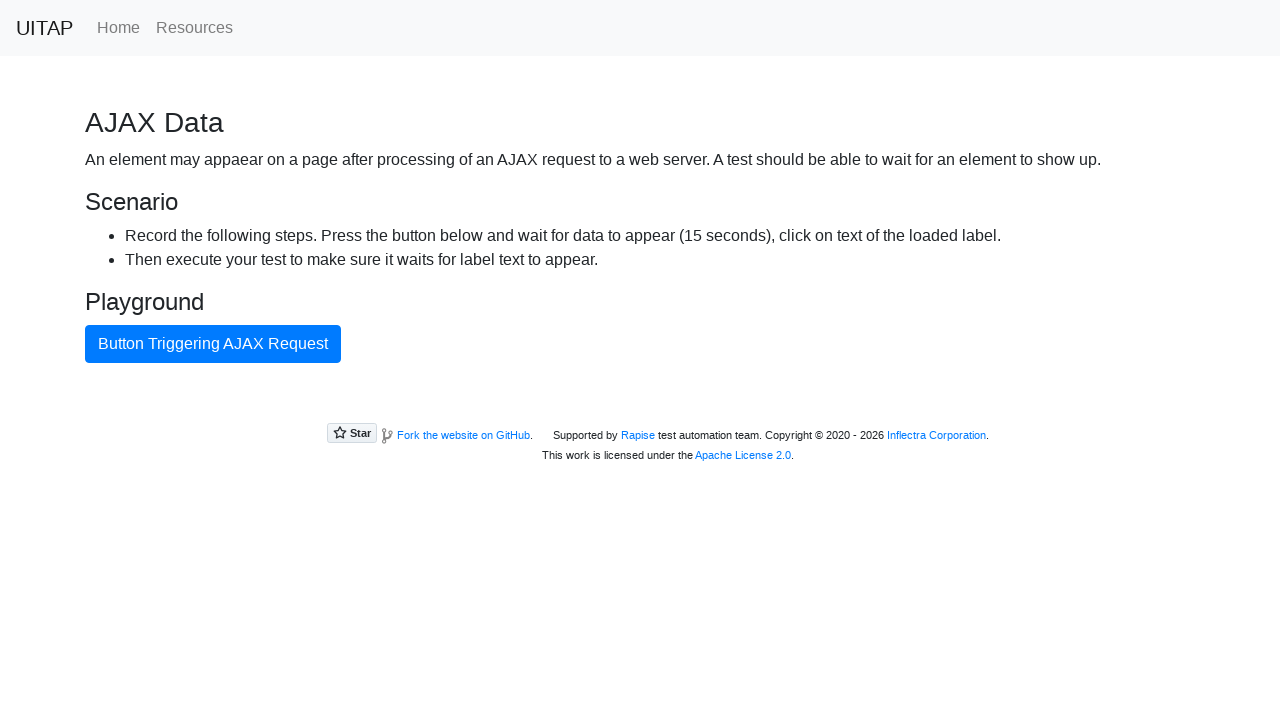

Clicked button to trigger AJAX request at (213, 344) on xpath=//button[normalize-space(text())='Button Triggering AJAX Request']
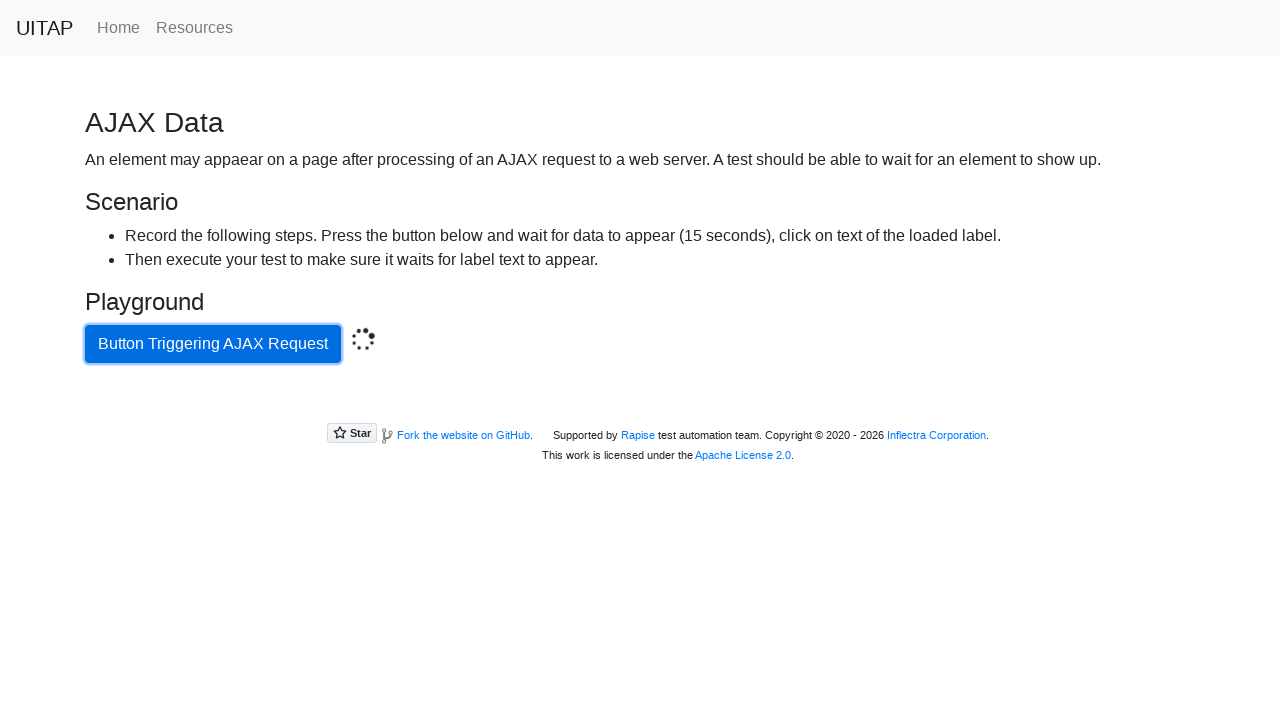

AJAX content loaded successfully
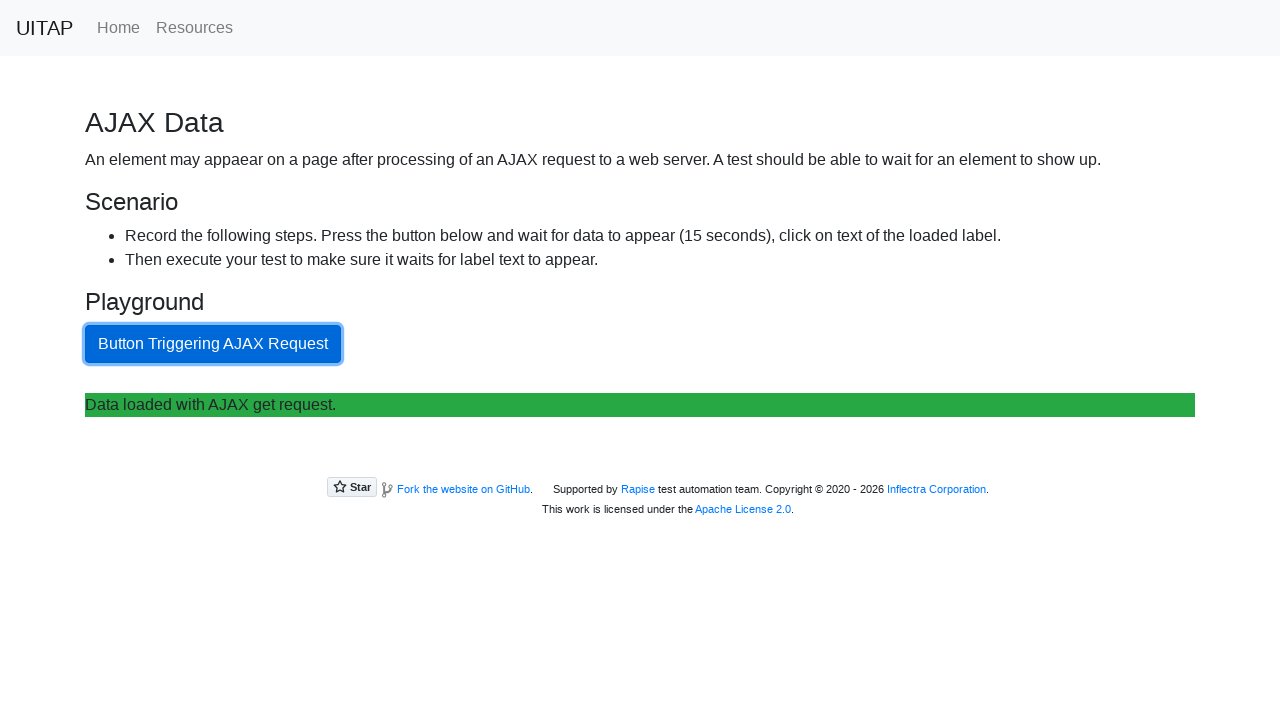

Retrieved AJAX response text content
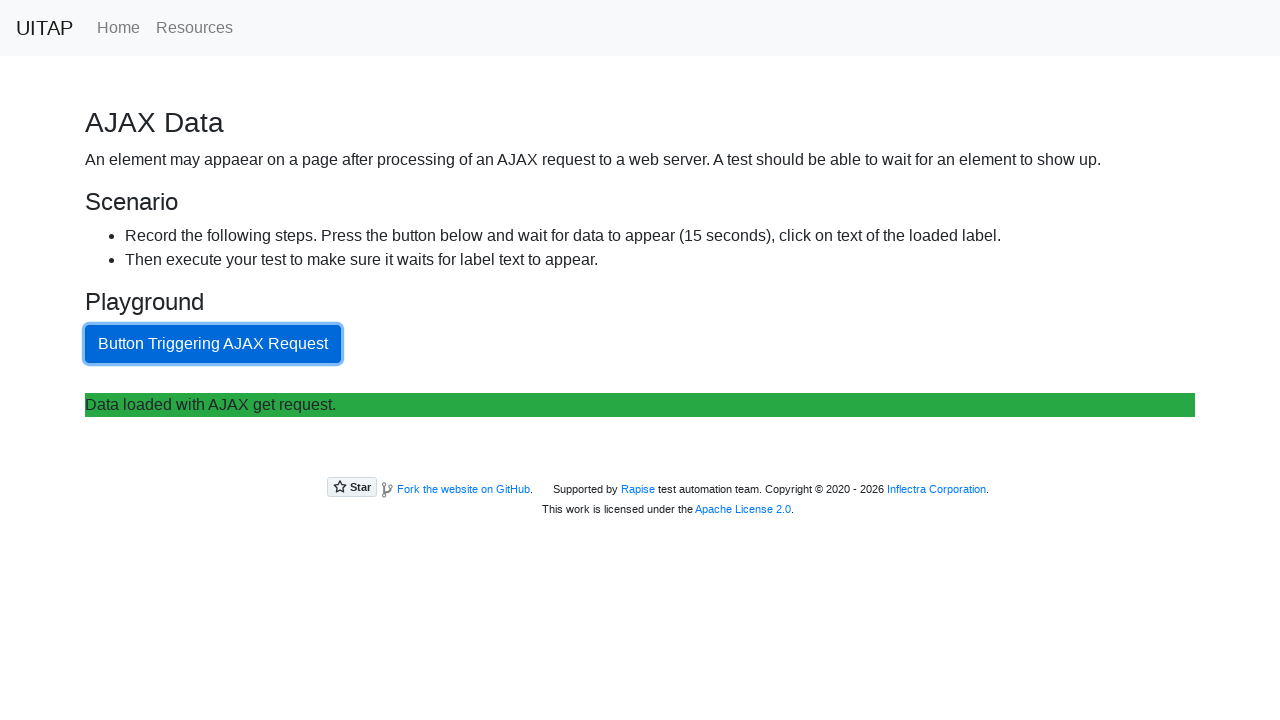

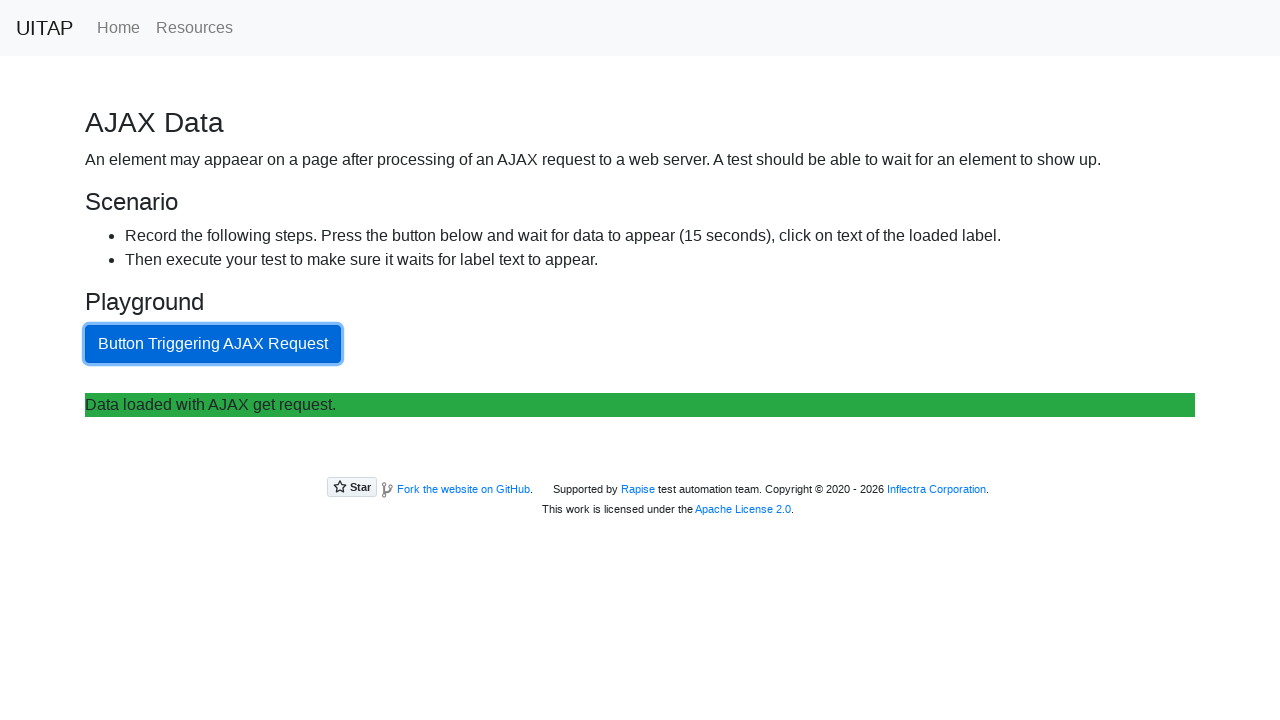